Tests dynamic loading functionality by clicking a start button and waiting for dynamically loaded content to appear

Starting URL: https://the-internet.herokuapp.com/dynamic_loading/1

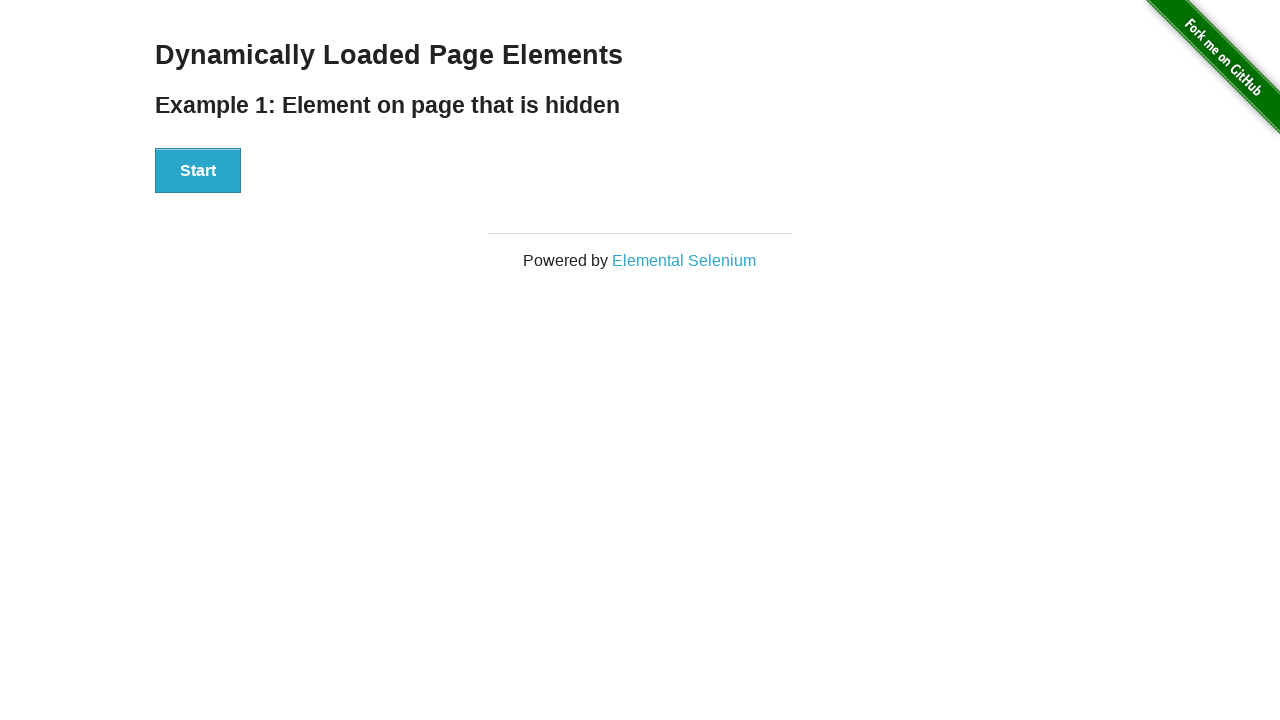

Clicked start button to trigger dynamic loading at (198, 171) on #start > button
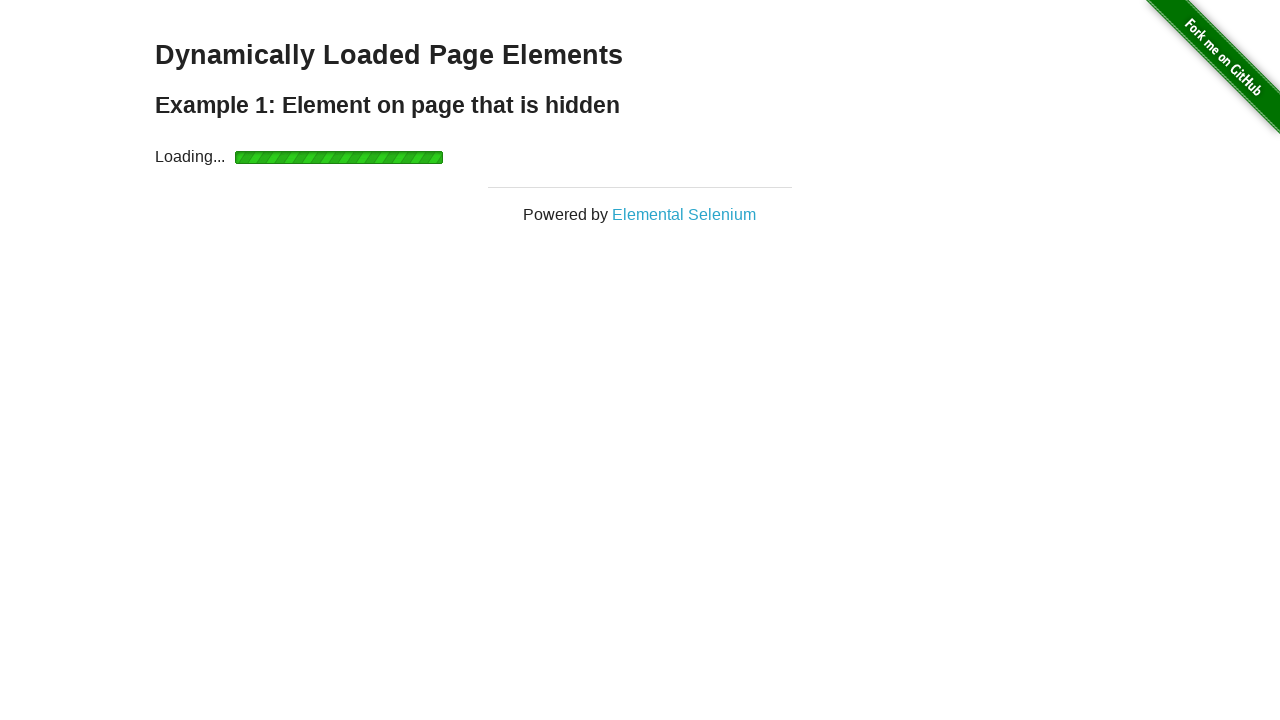

Dynamically loaded content appeared and became visible
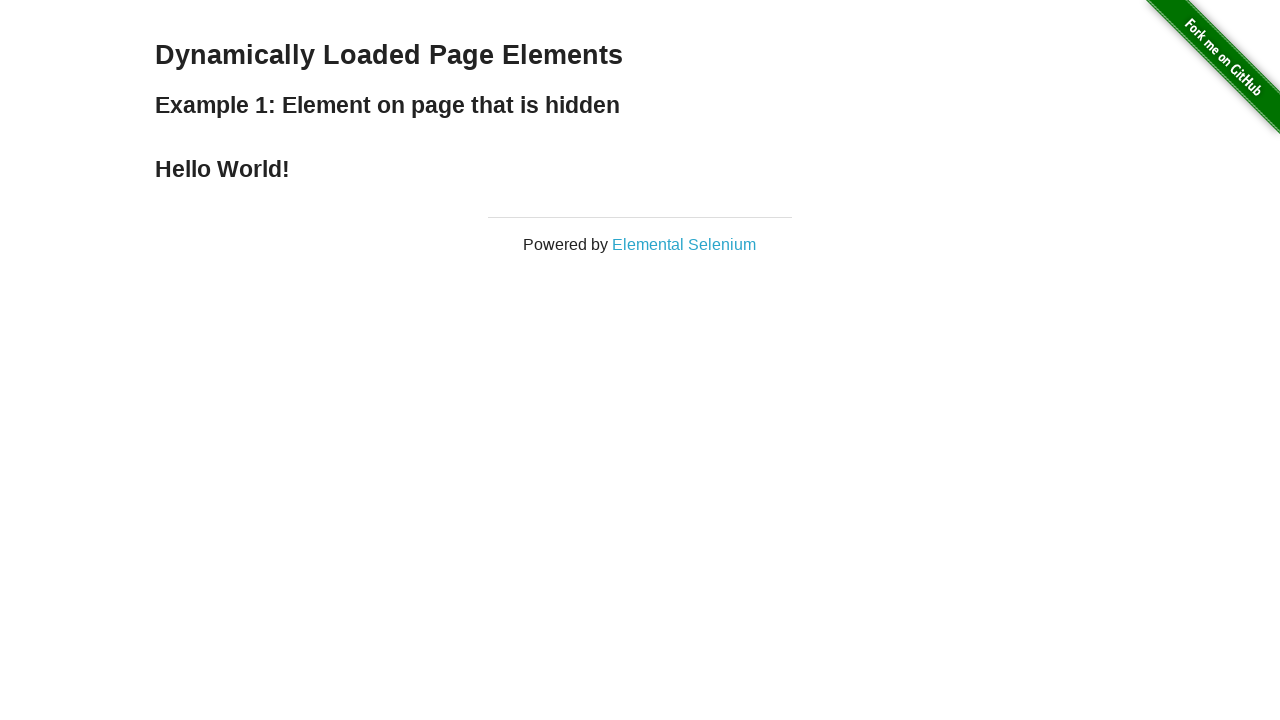

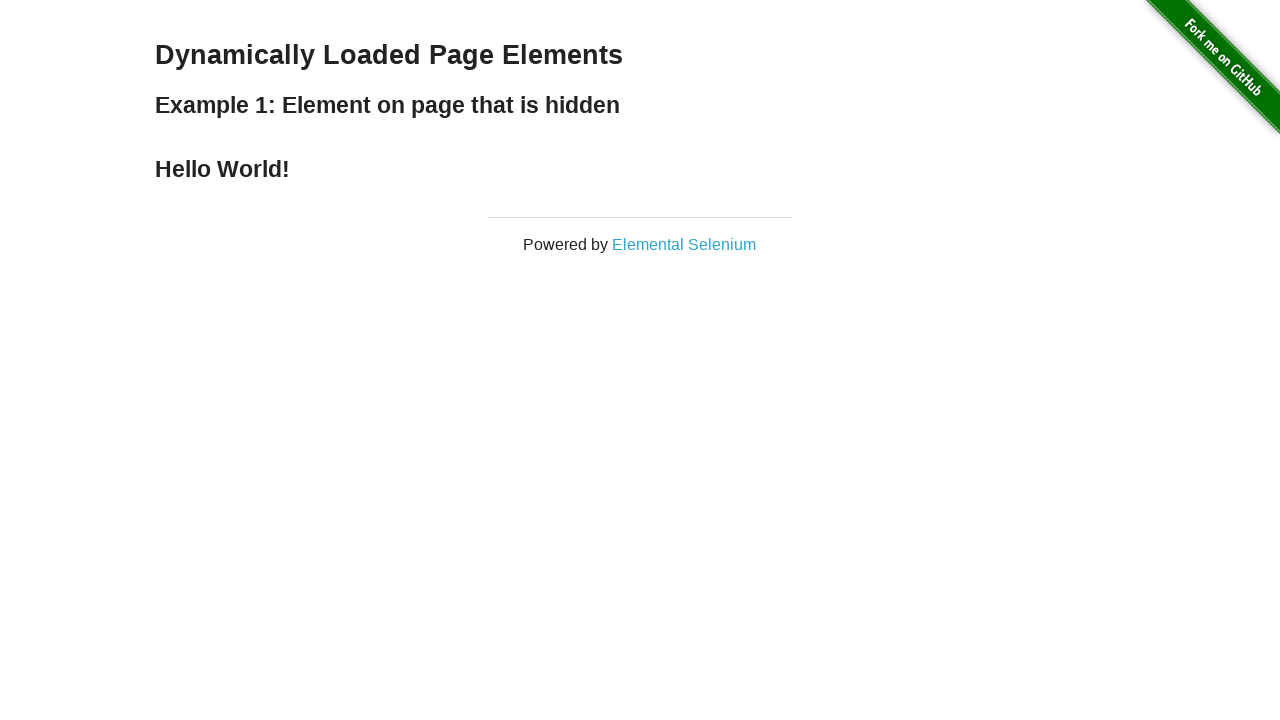